Tests the sorting functionality on a vegetable offers page by clicking the column header to sort and verifying the items are sorted alphabetically

Starting URL: https://rahulshettyacademy.com/seleniumPractise/#/offers

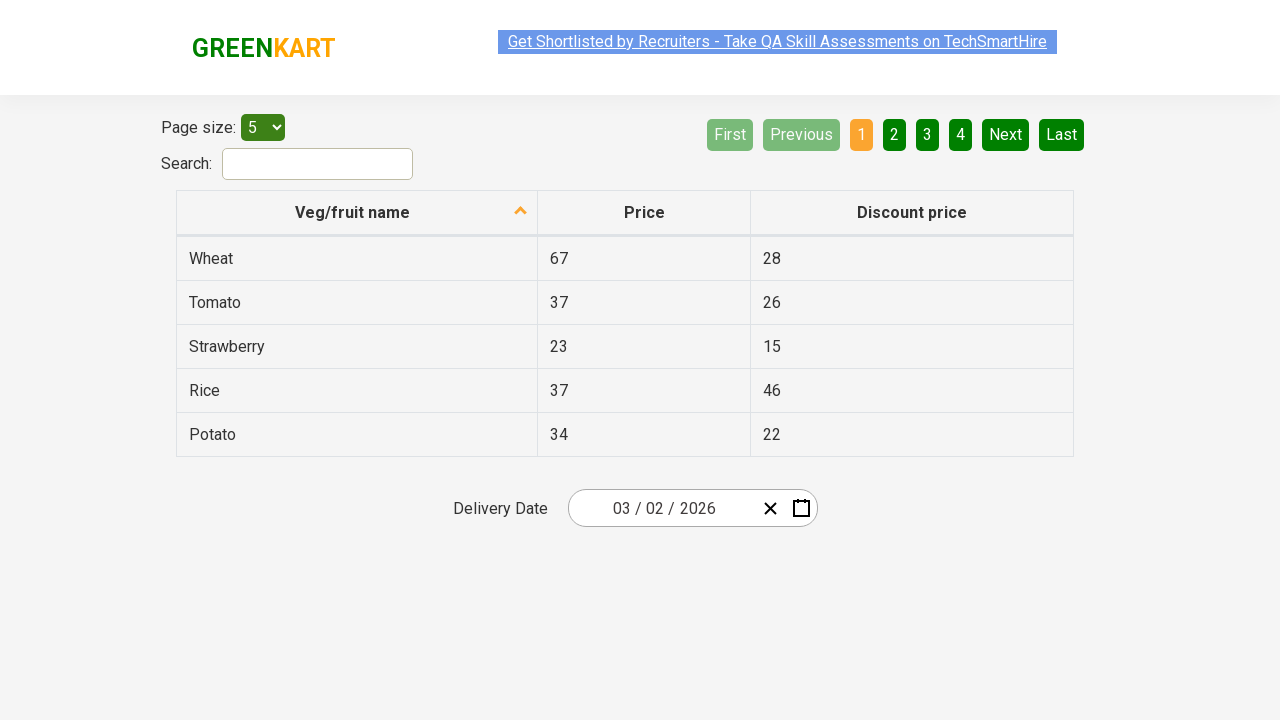

Clicked first column header to sort vegetables at (357, 213) on xpath=//div/table/thead/tr/th[1]
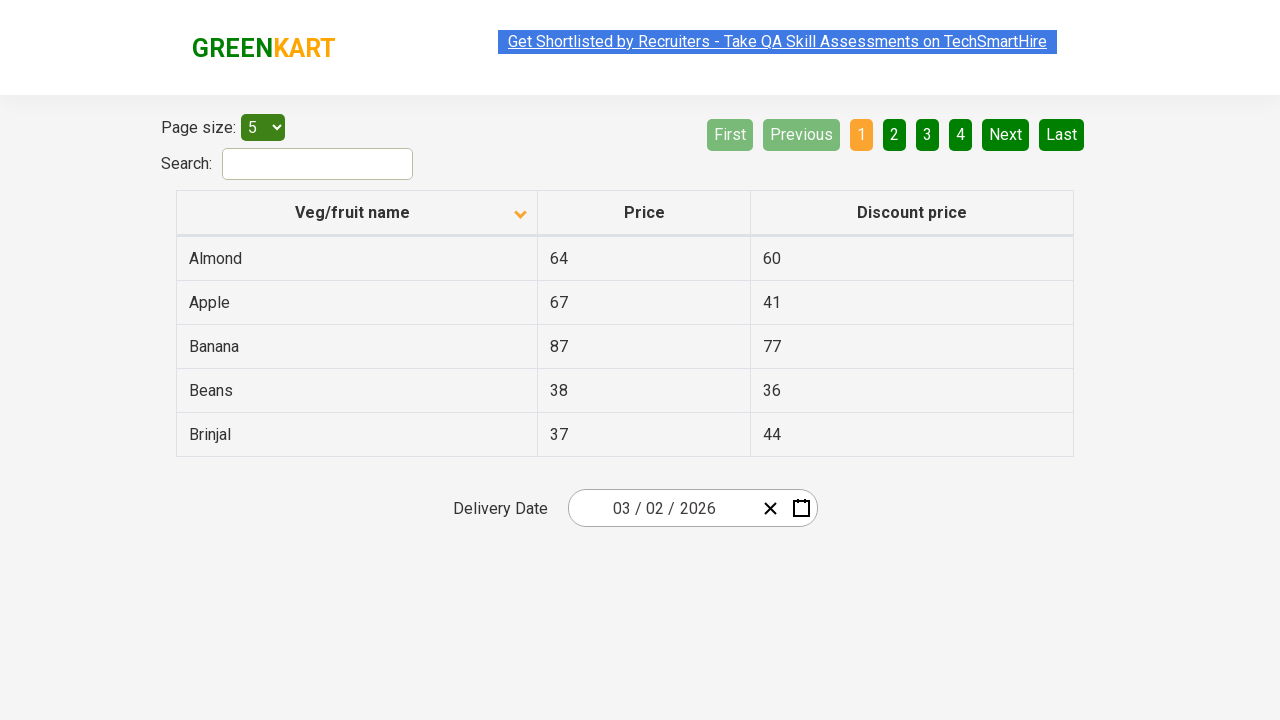

Table data loaded and became visible
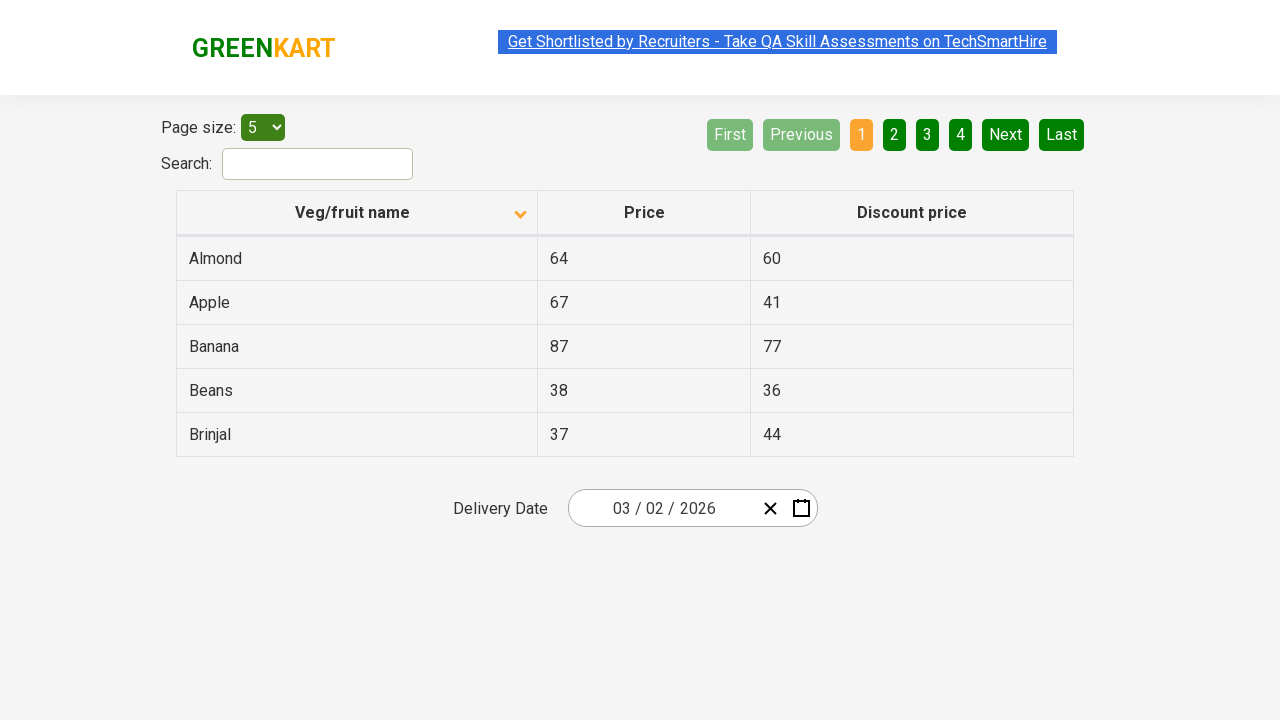

Retrieved all vegetable name elements from first column
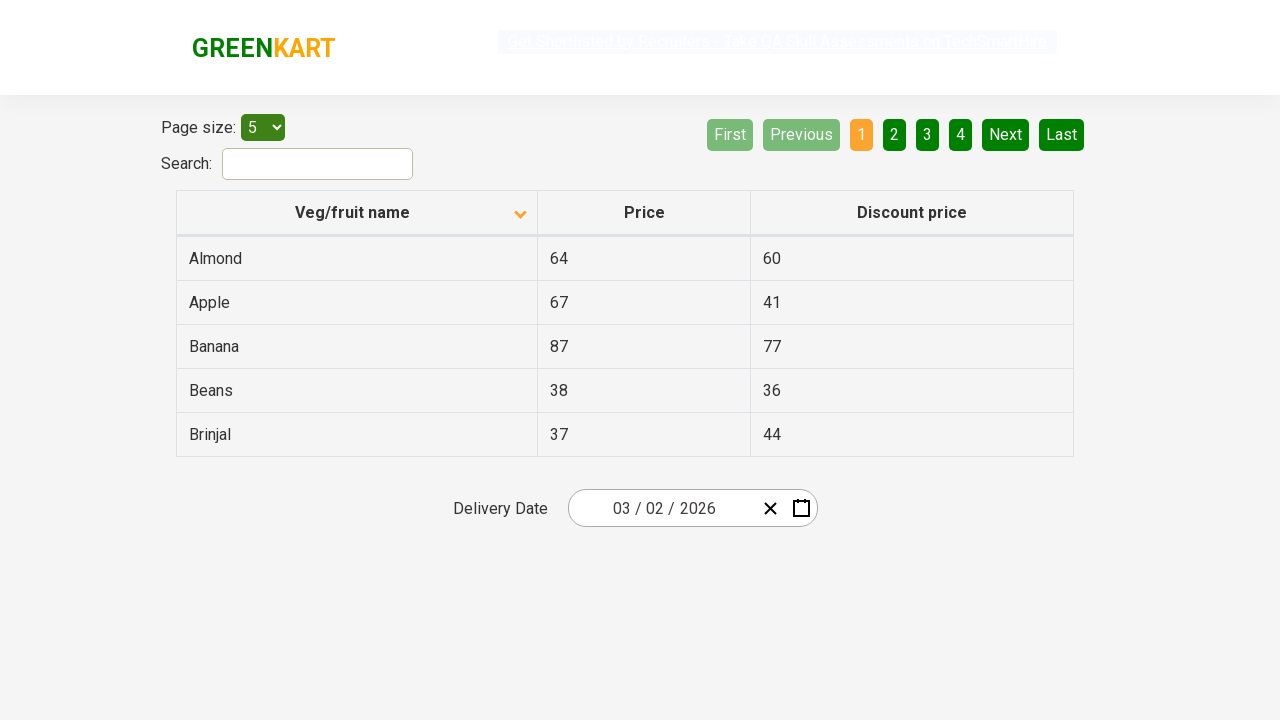

Extracted vegetable names from elements: Almond, Apple, Banana, Beans, Brinjal
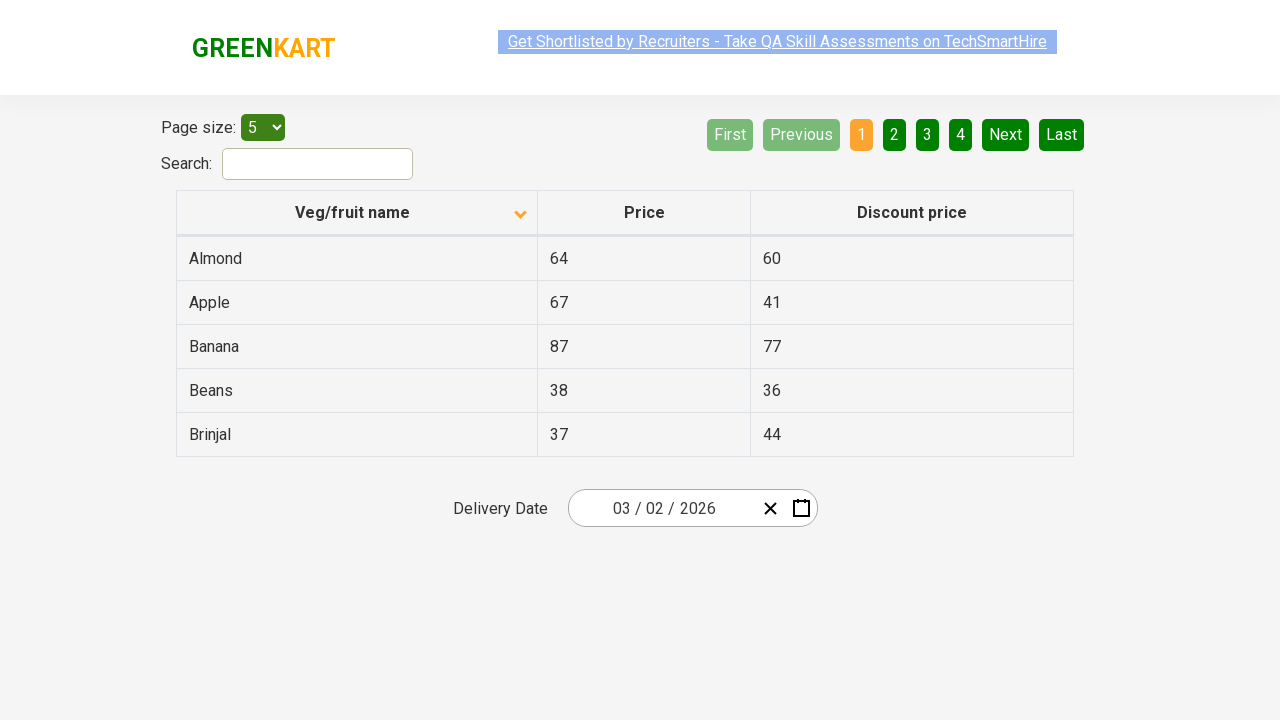

Created copy of browser-sorted vegetable list
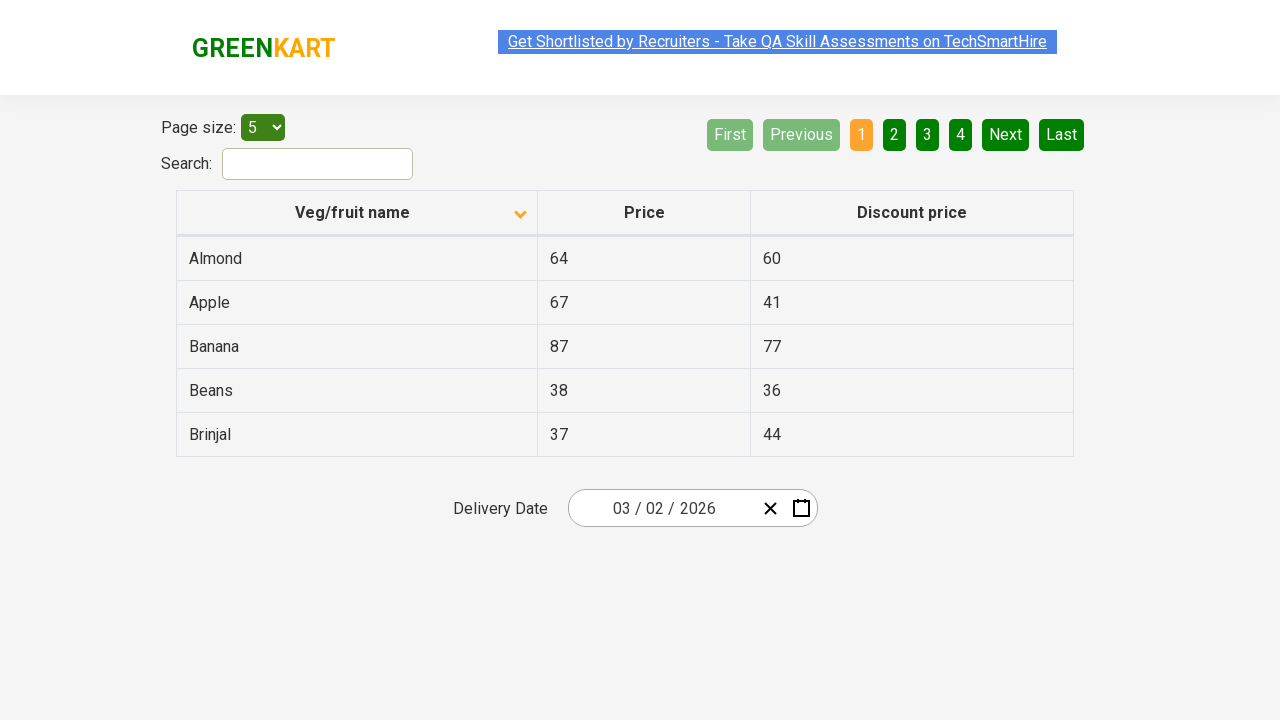

Sorted vegetable list alphabetically
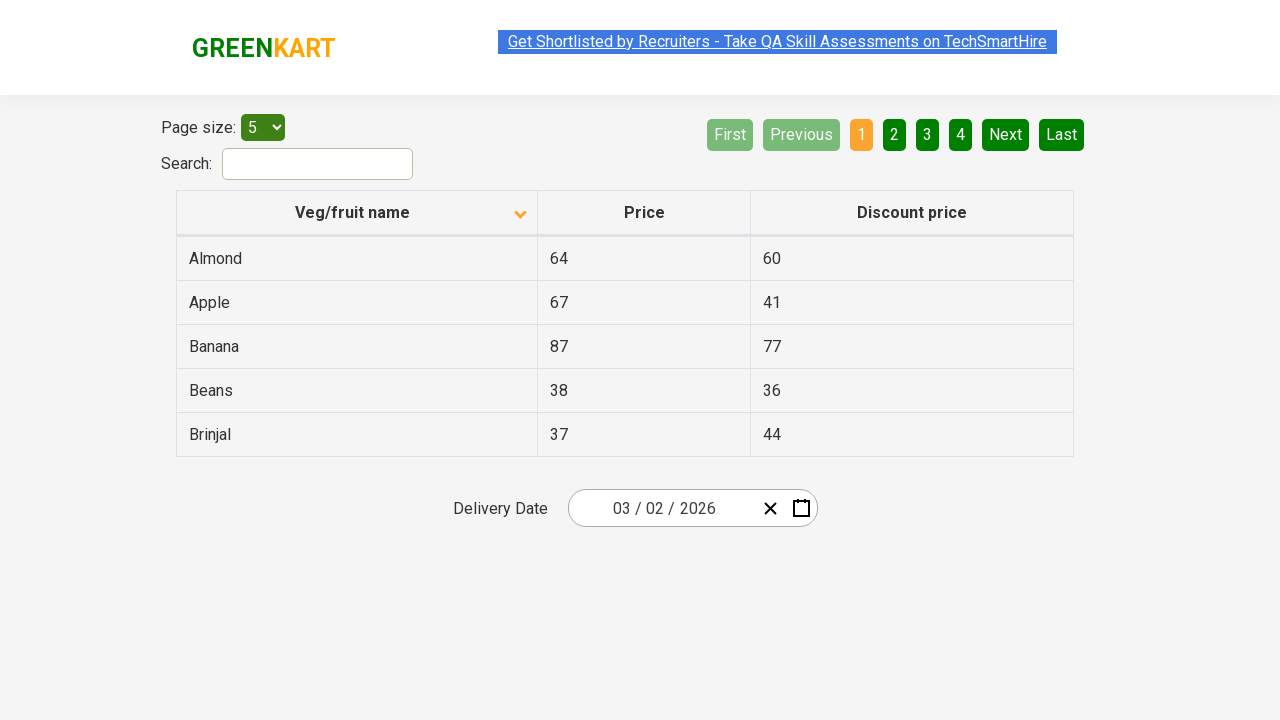

Verified vegetables are sorted alphabetically - assertion passed
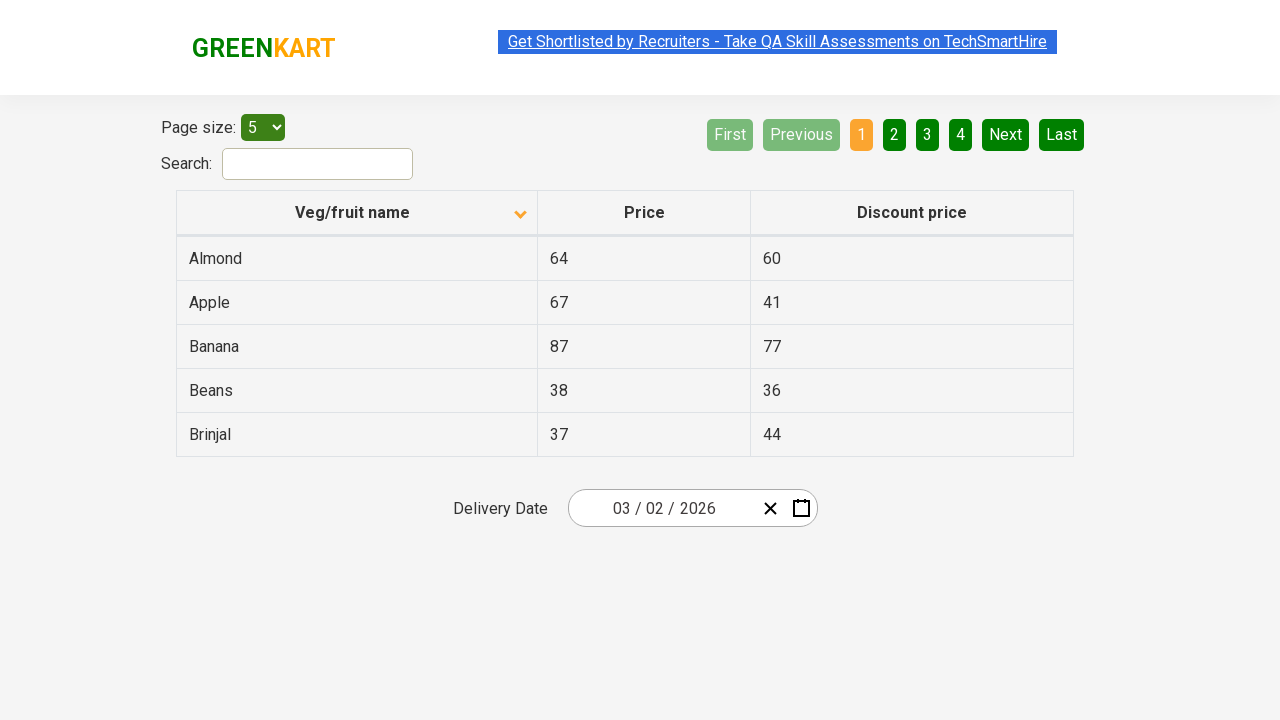

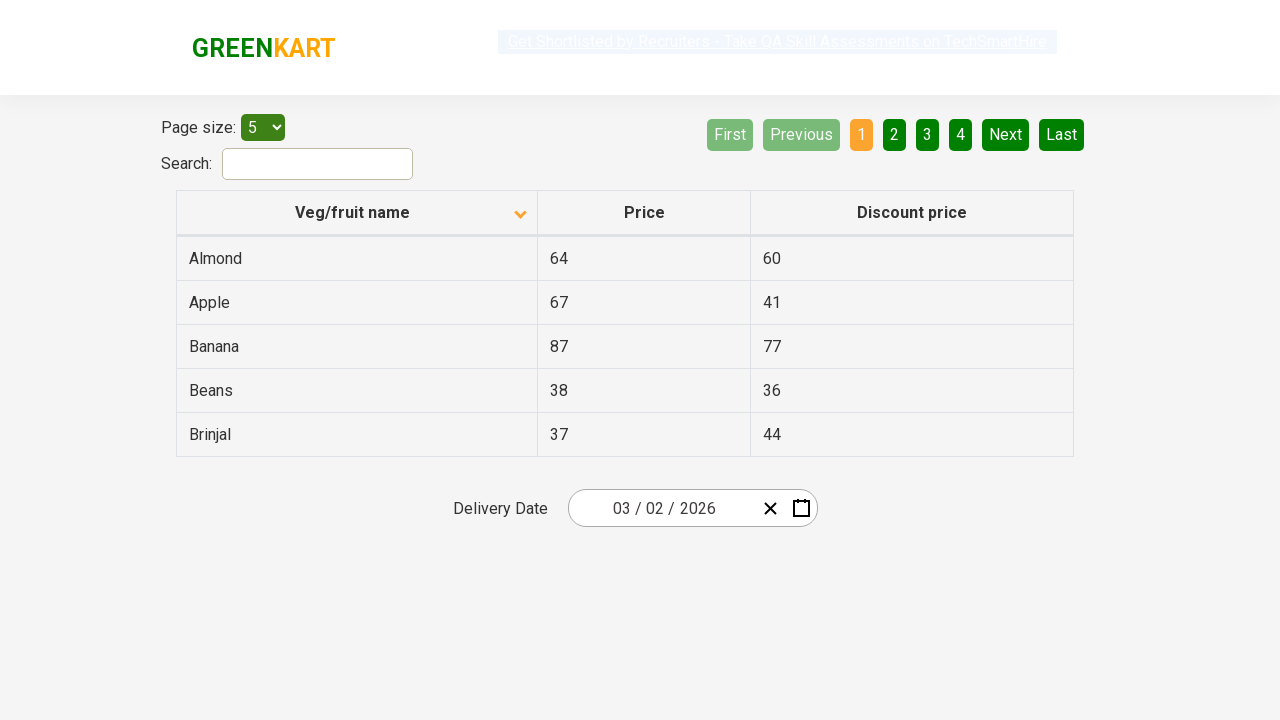